Tests file upload functionality by triggering the file chooser dialog on a drag-drop upload element and uploading test files

Starting URL: https://the-internet.herokuapp.com/upload

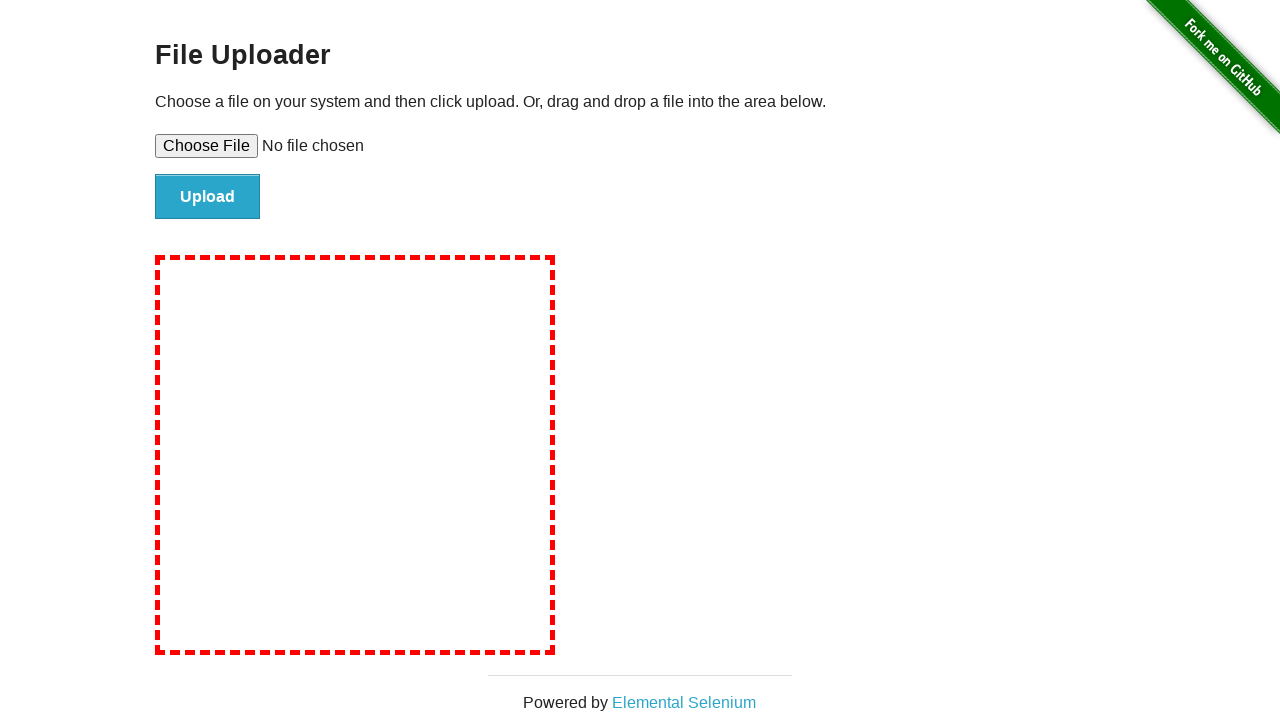

Created temporary directory for test files
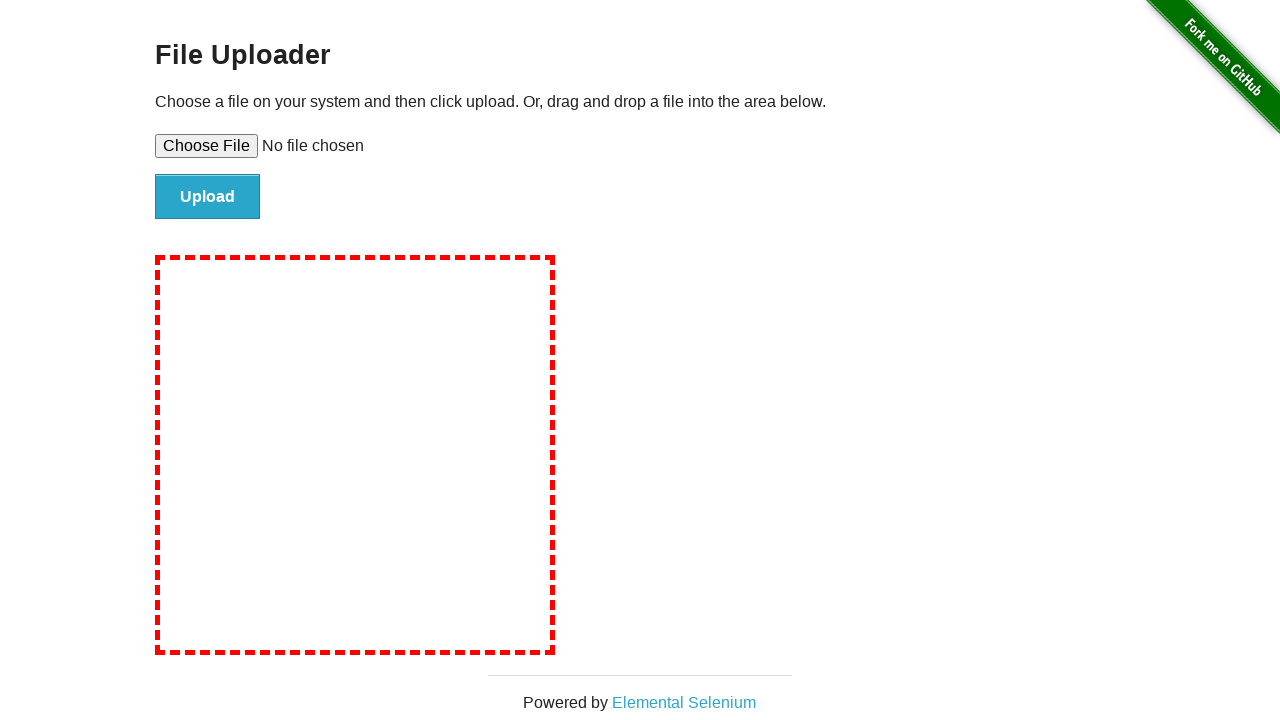

Created test file 1 (test_image1.jpg) with JPEG header and content
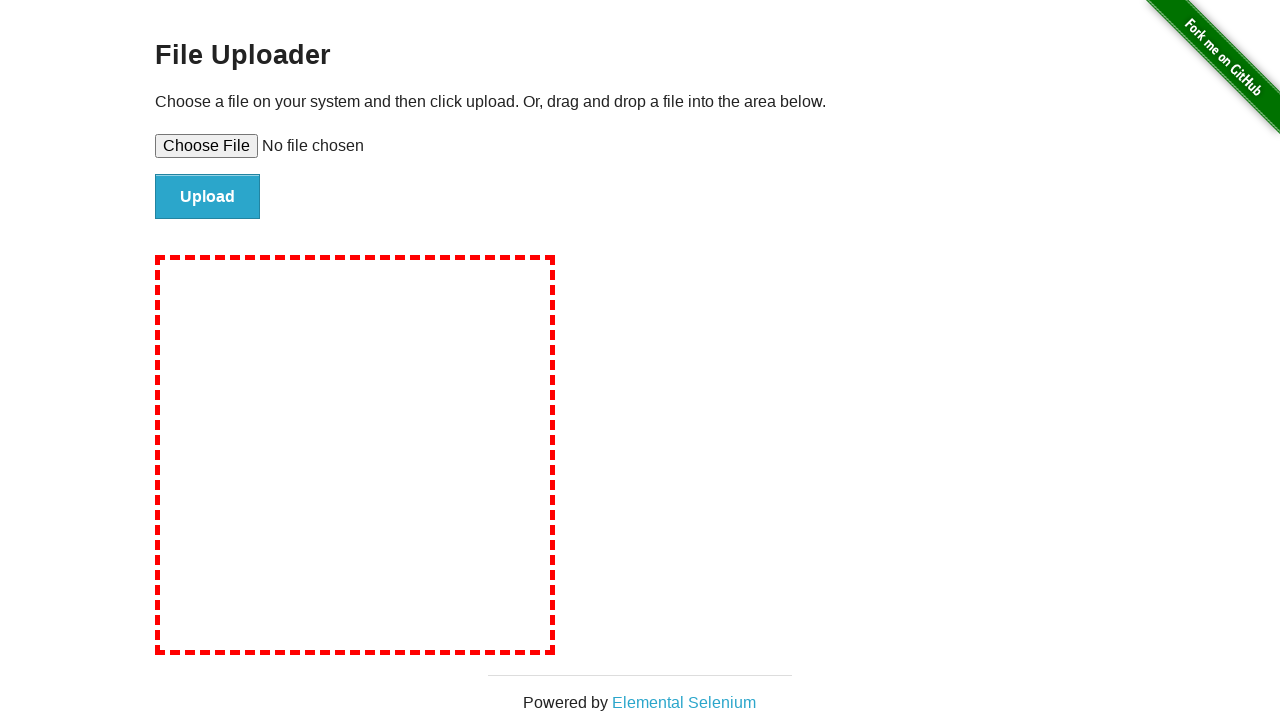

Created test file 2 (test_image2.jpg) with JPEG header and content
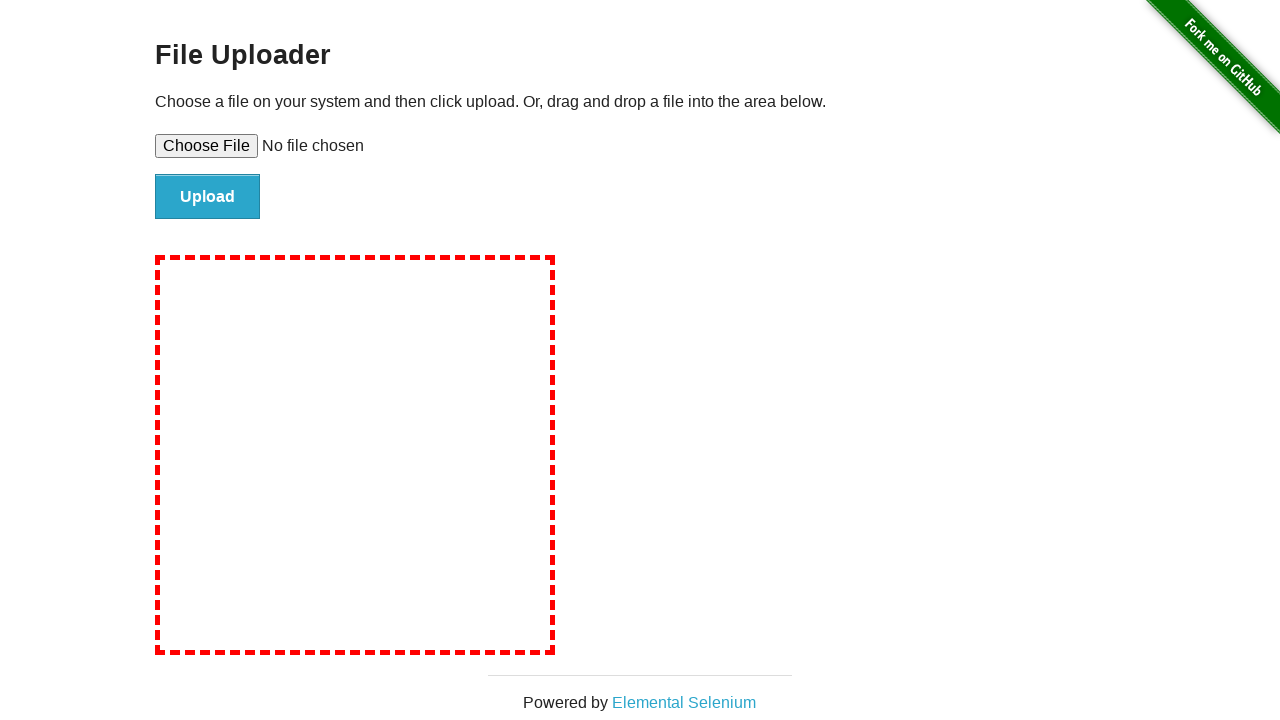

Triggered file chooser dialog by clicking drag-drop upload element at (355, 455) on #drag-drop-upload
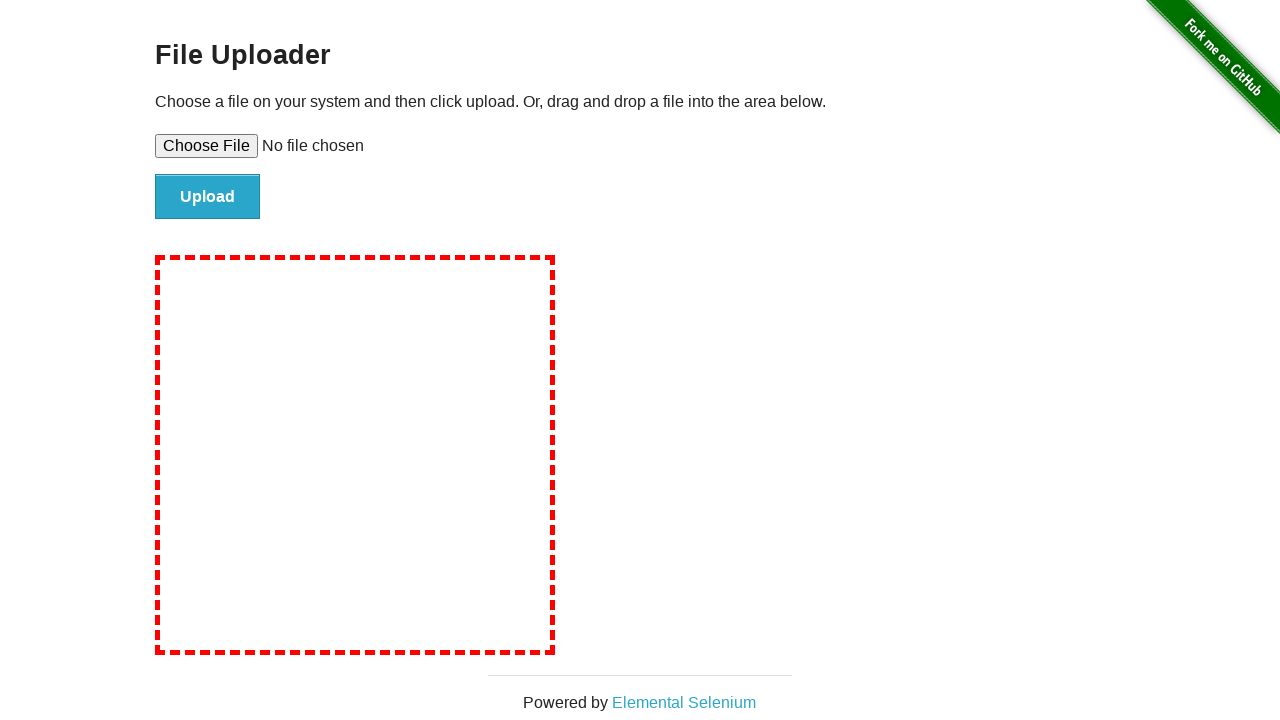

Selected and uploaded both test files (test_image1.jpg and test_image2.jpg)
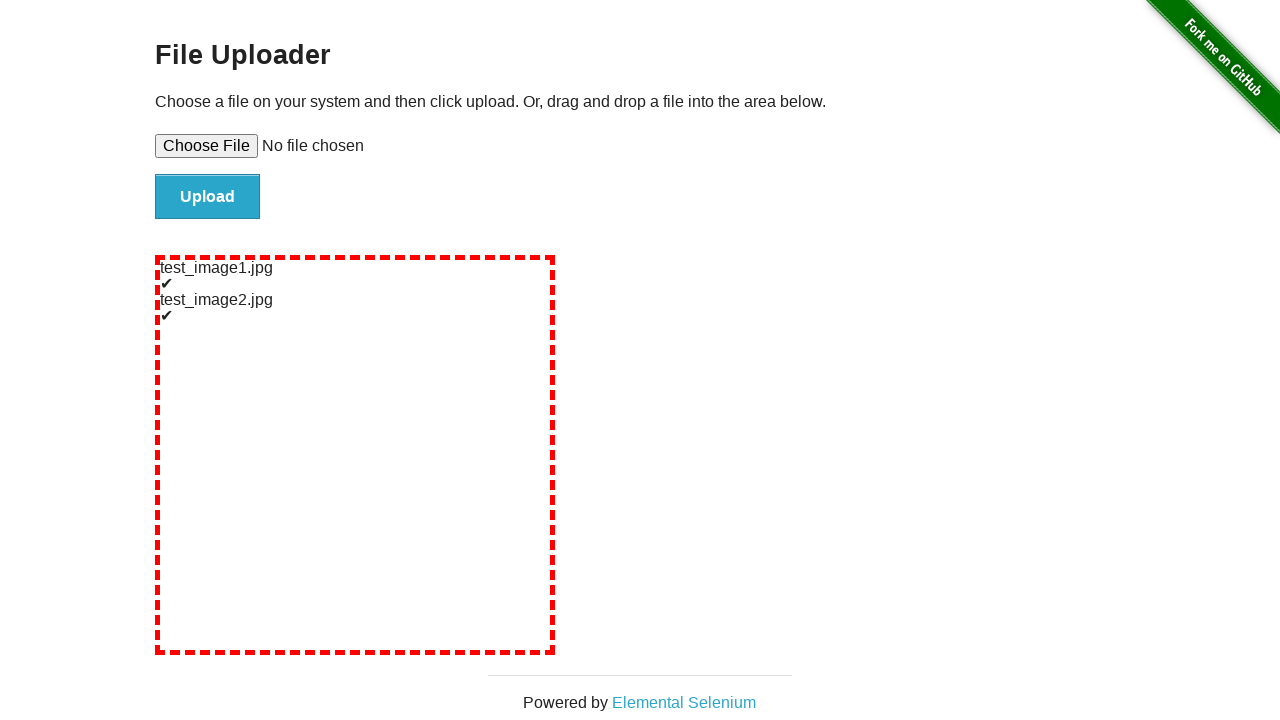

Removed test file 1 from temporary directory
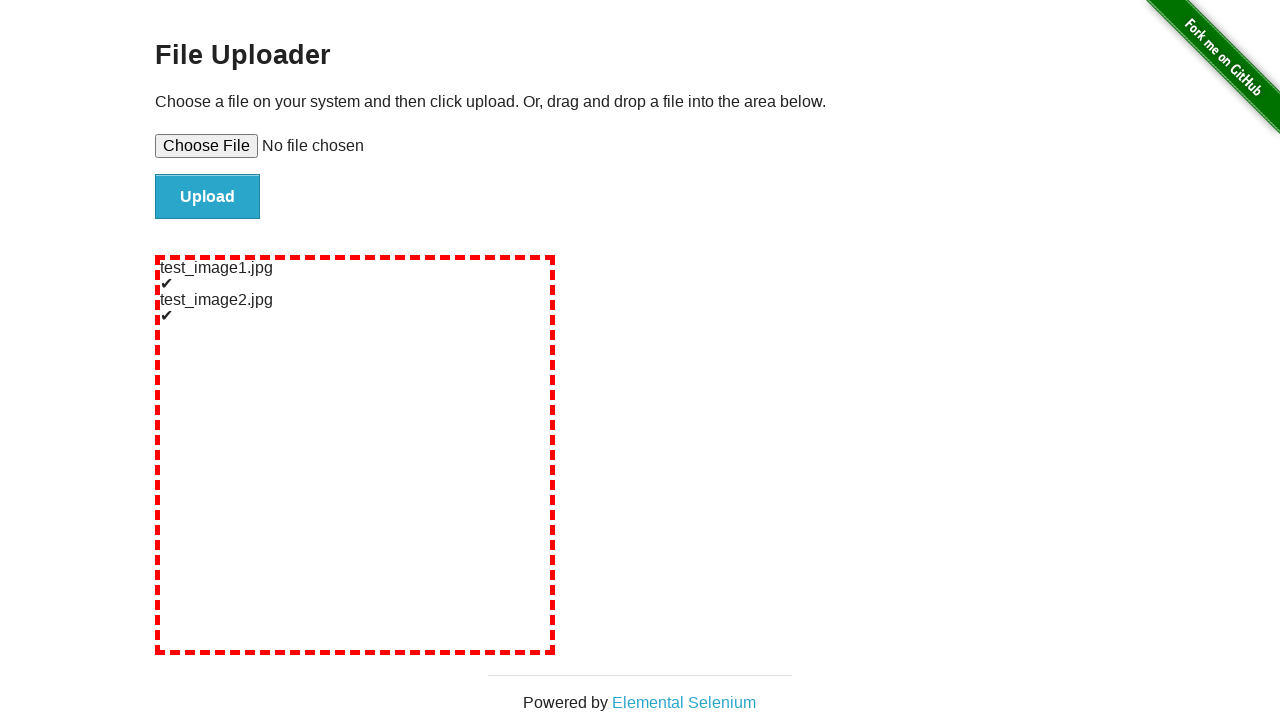

Removed test file 2 from temporary directory
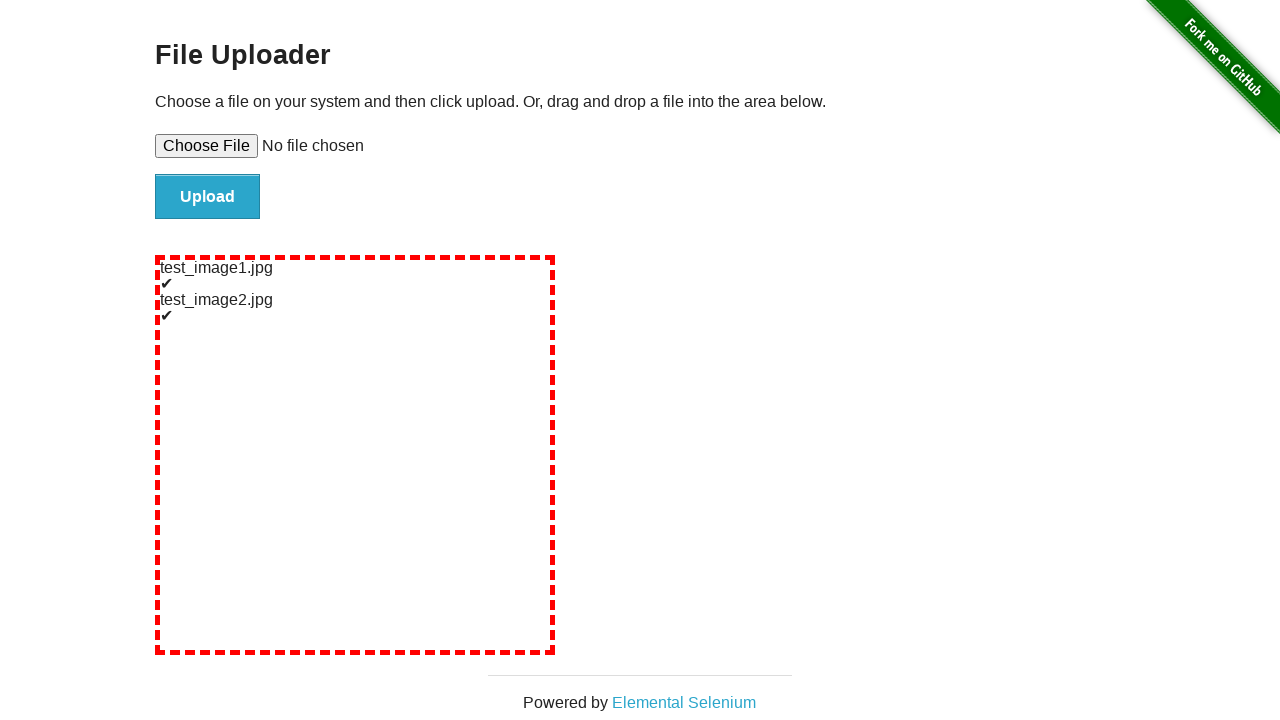

Removed temporary directory
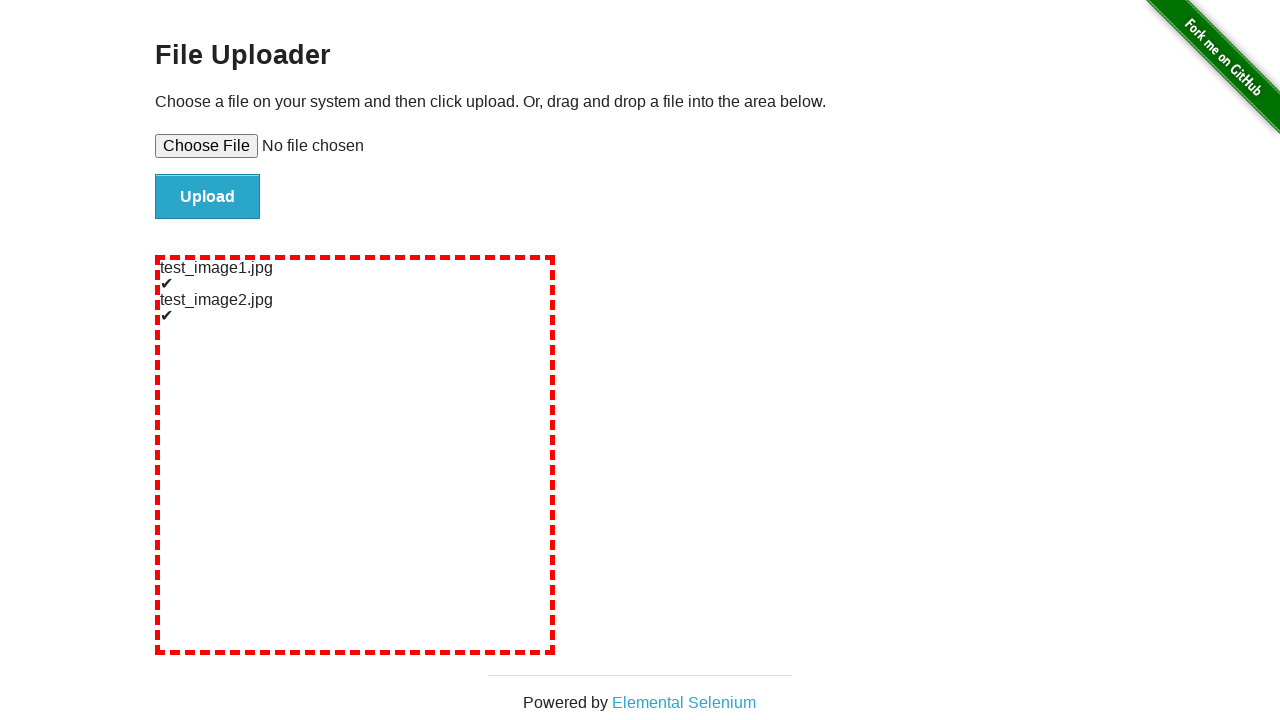

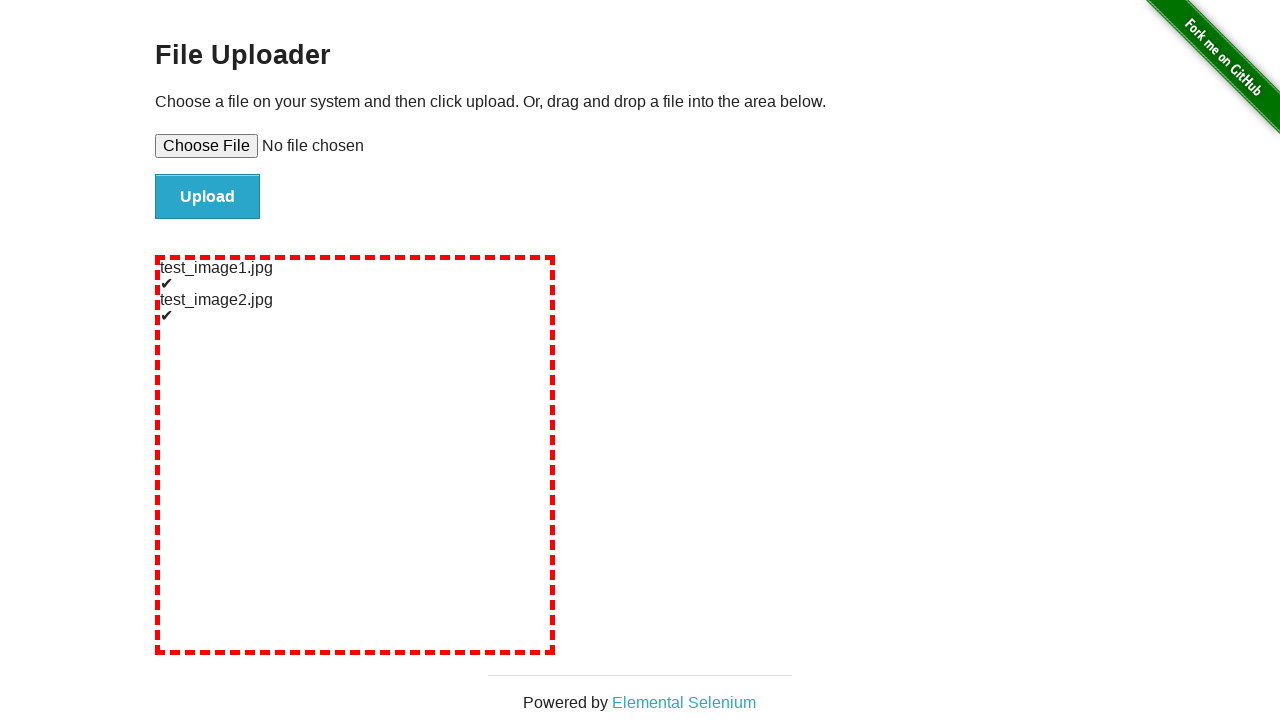